Tests navigating through a multi-level dropdown menu by hovering over menu items and clicking on a sub-sub-item

Starting URL: https://demoqa.com/menu#

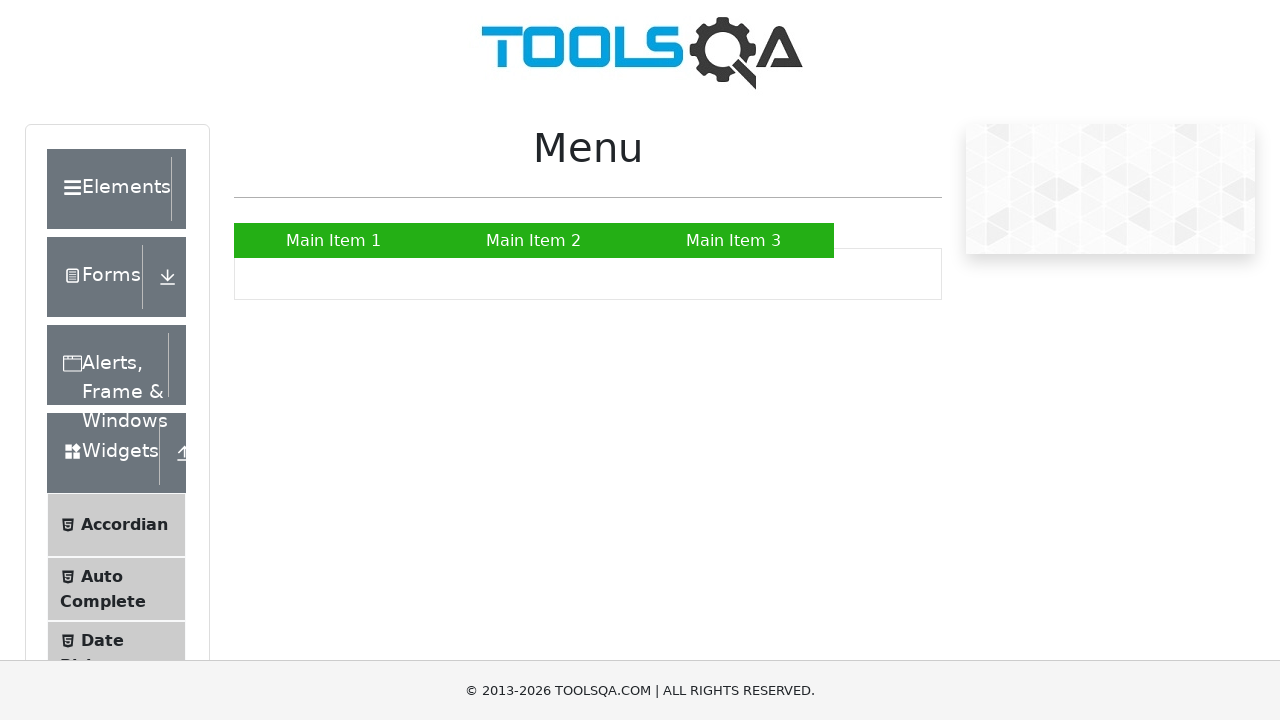

Located the navigation menu with id 'nav'
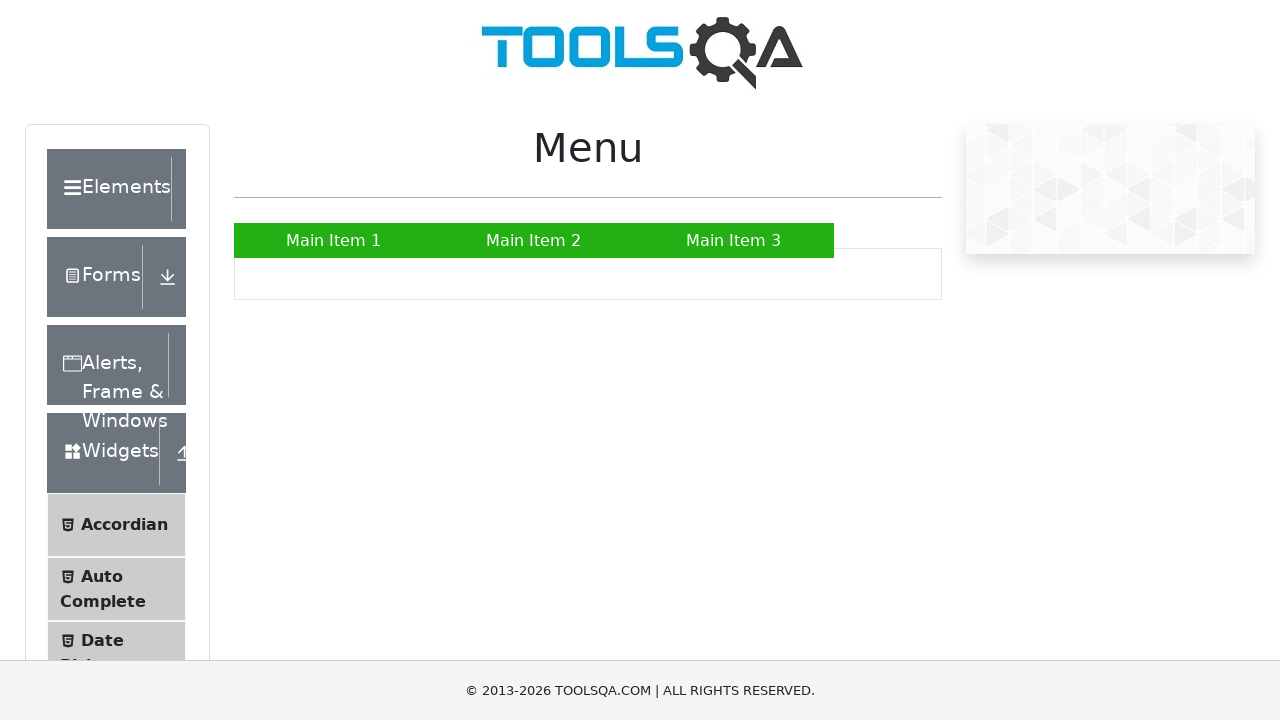

Located all main menu items
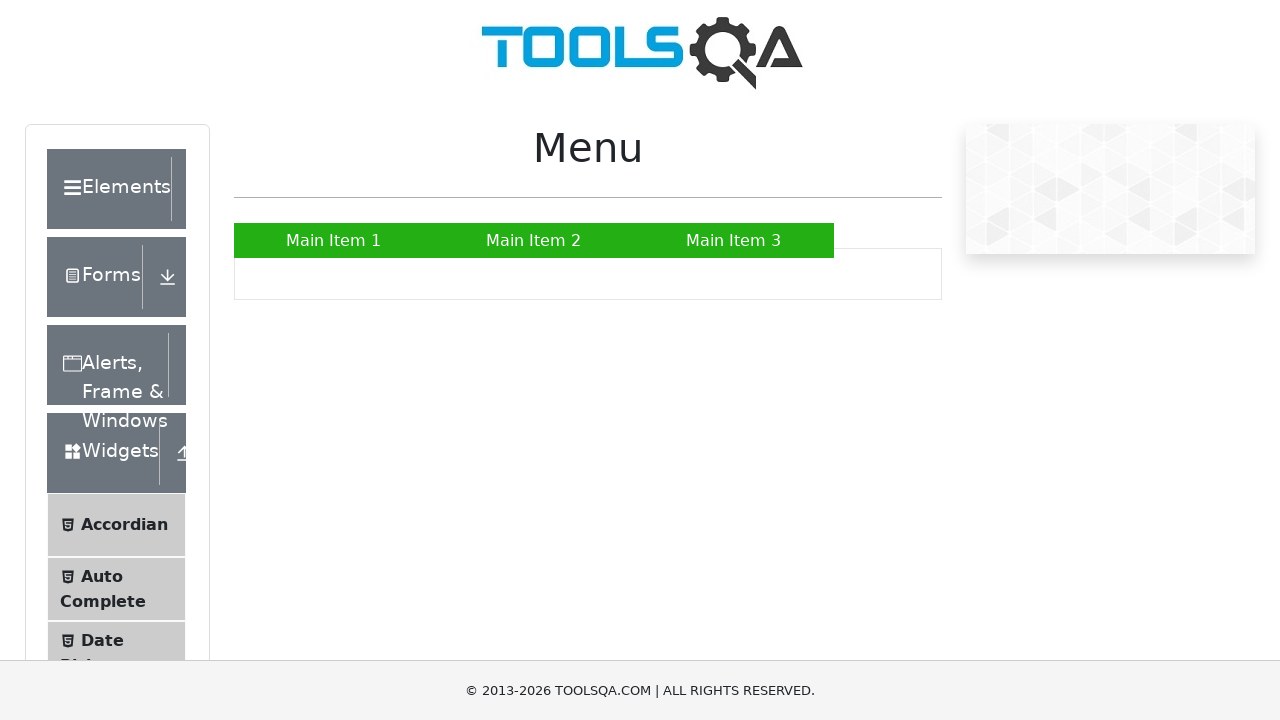

Located second main menu item (Main Item 2)
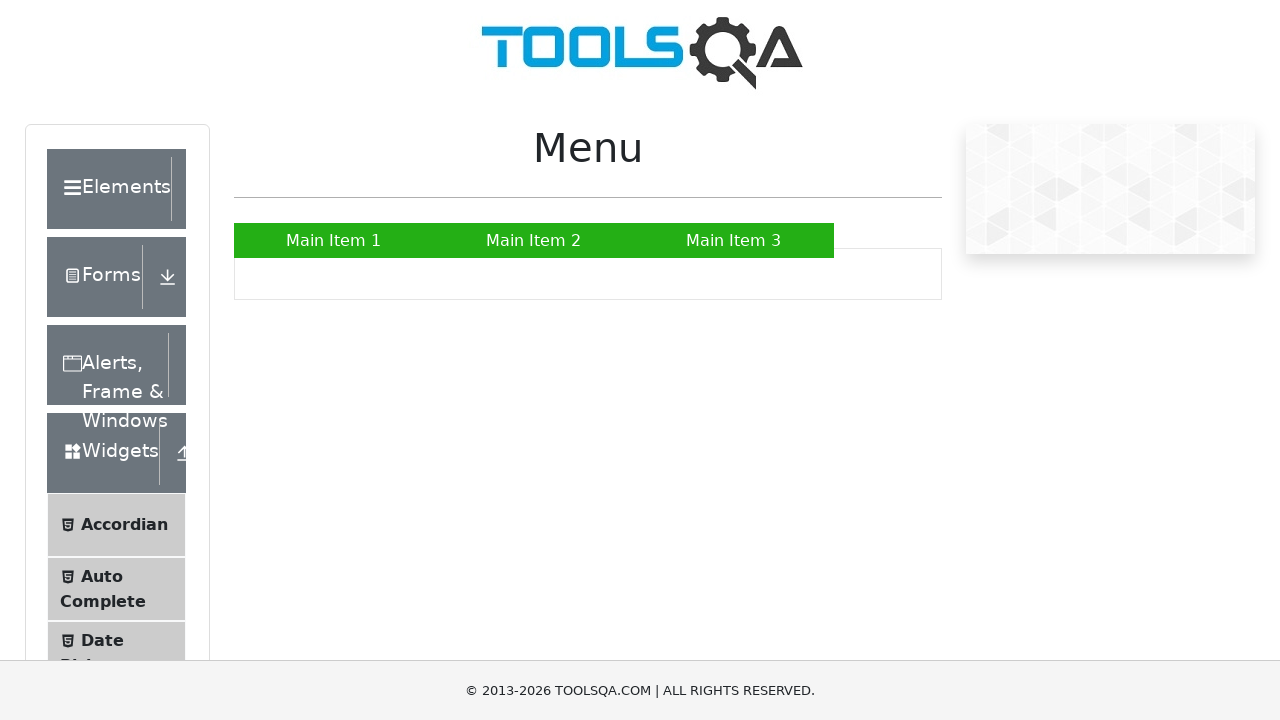

Hovered over Main Item 2 to reveal submenu at (534, 240) on #nav >> > li >> nth=1
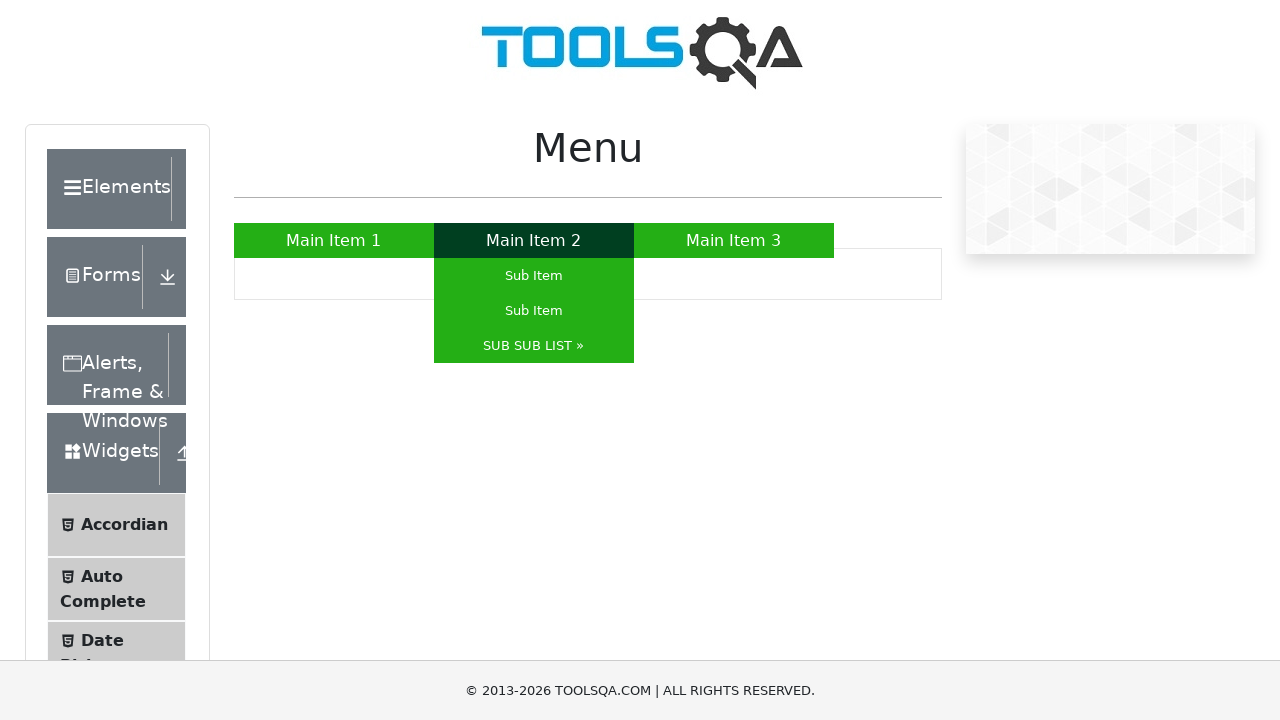

Located submenu items under Main Item 2
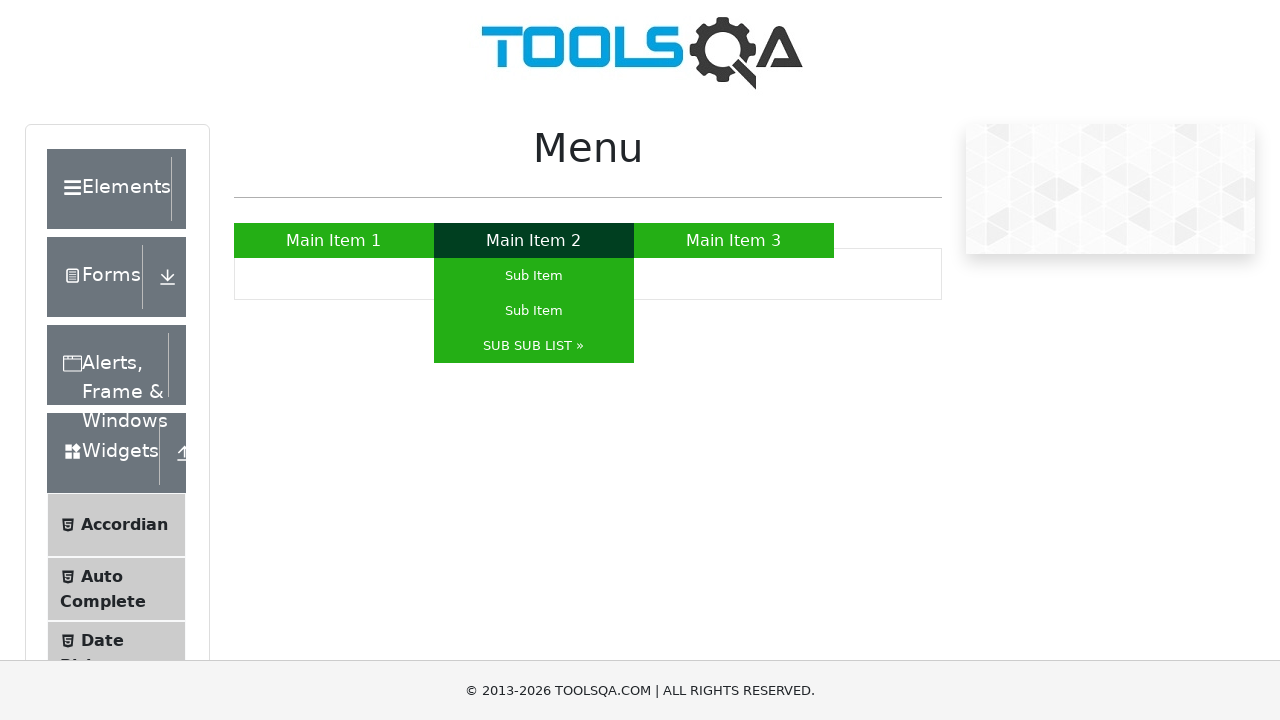

Located third submenu item (Sub Sub List)
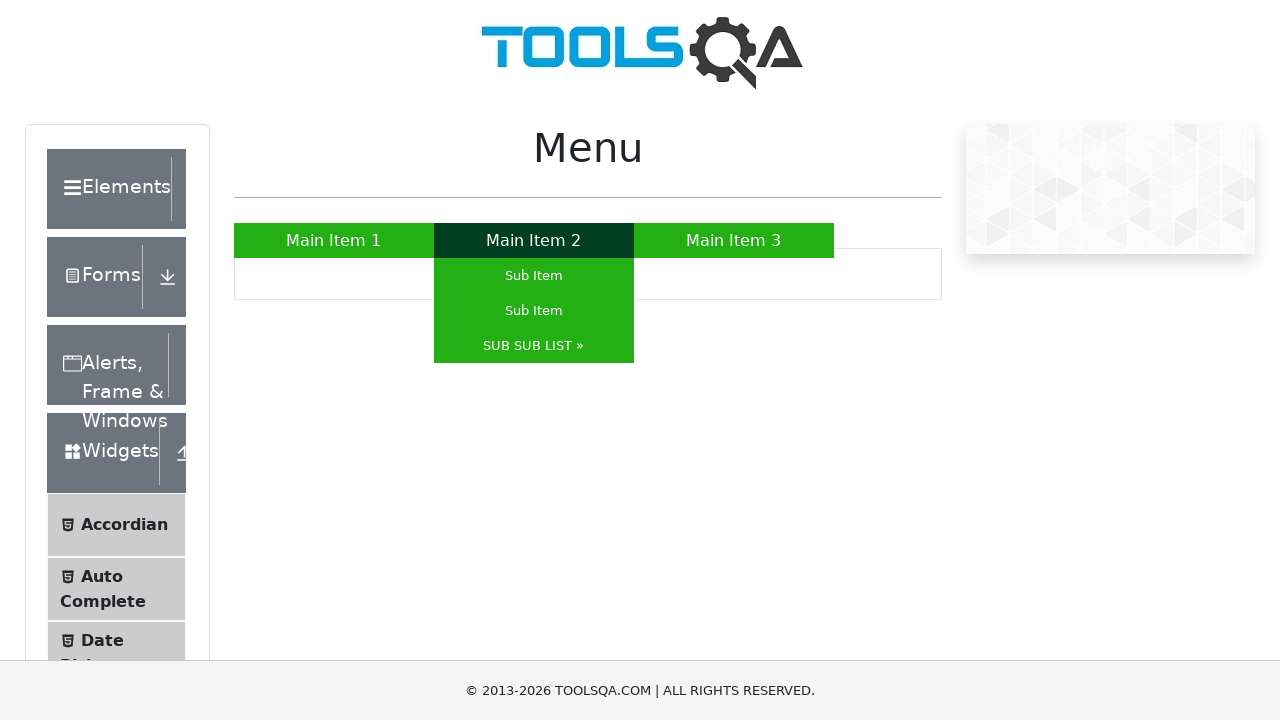

Hovered over Sub Sub List to reveal sub-submenu at (534, 346) on #nav >> > li >> nth=1 >> > ul > li >> nth=2
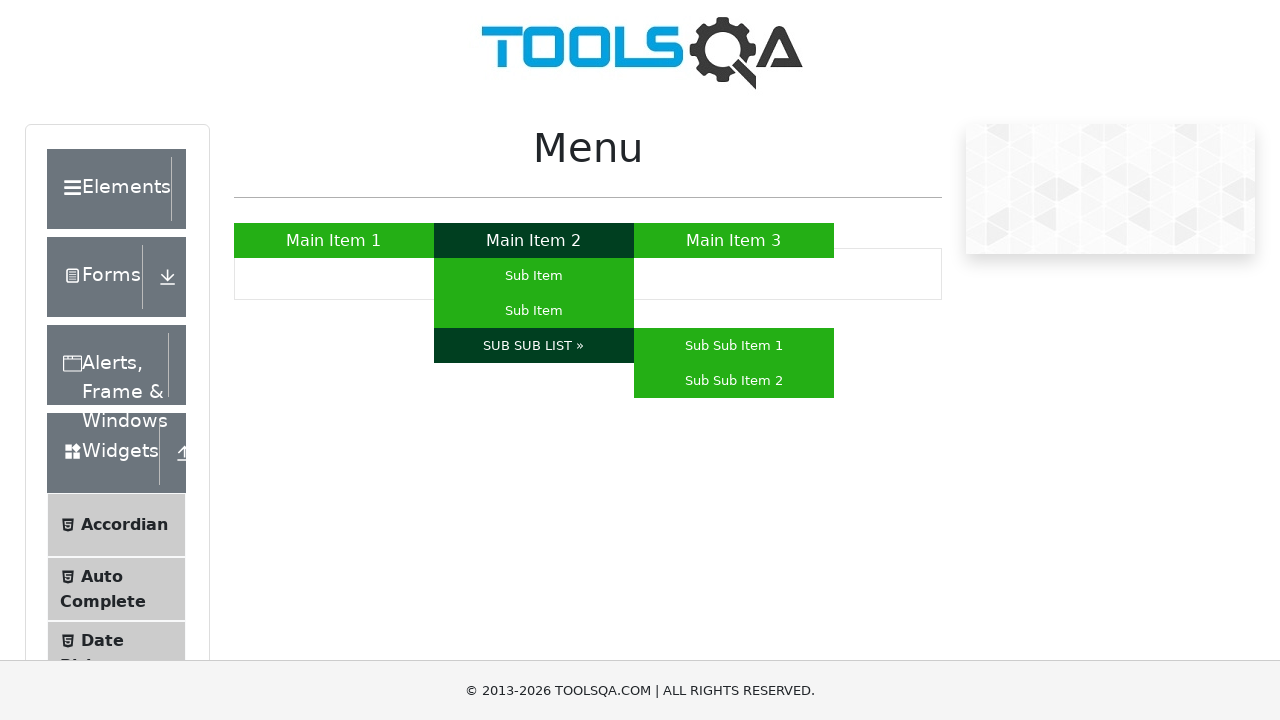

Located sub-submenu items
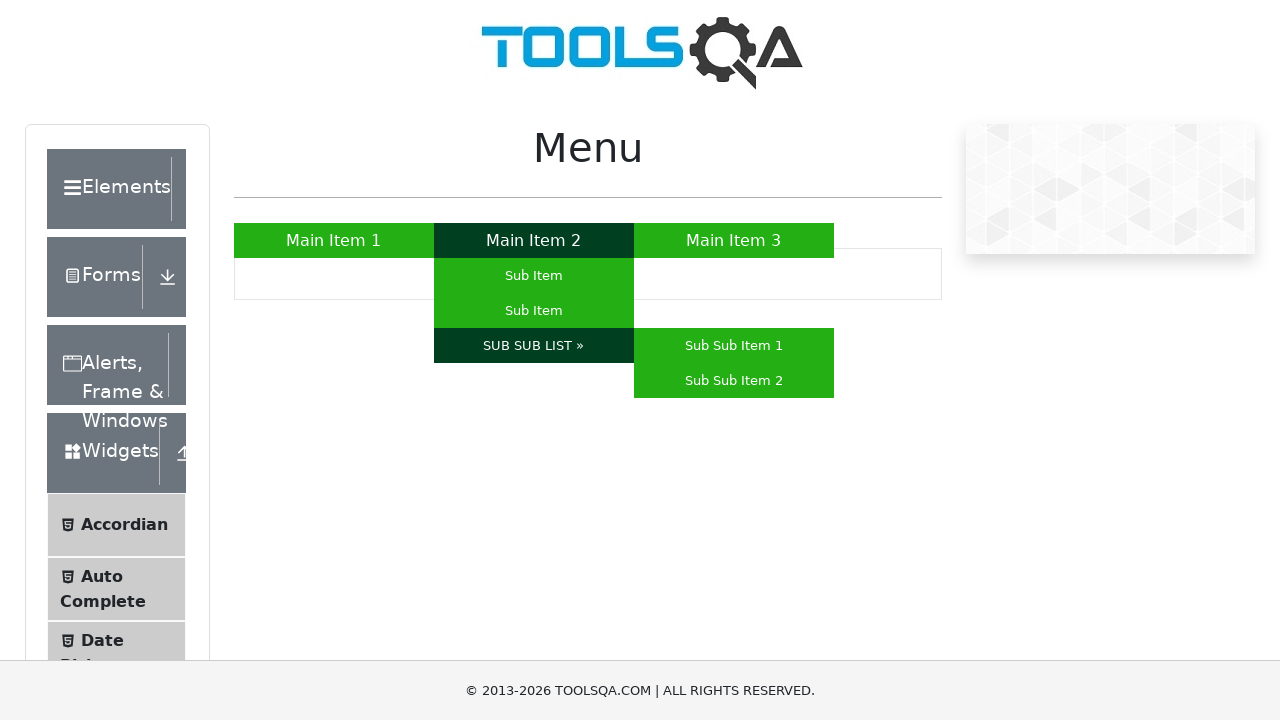

Located second sub-submenu item (Sub Sub Item 2)
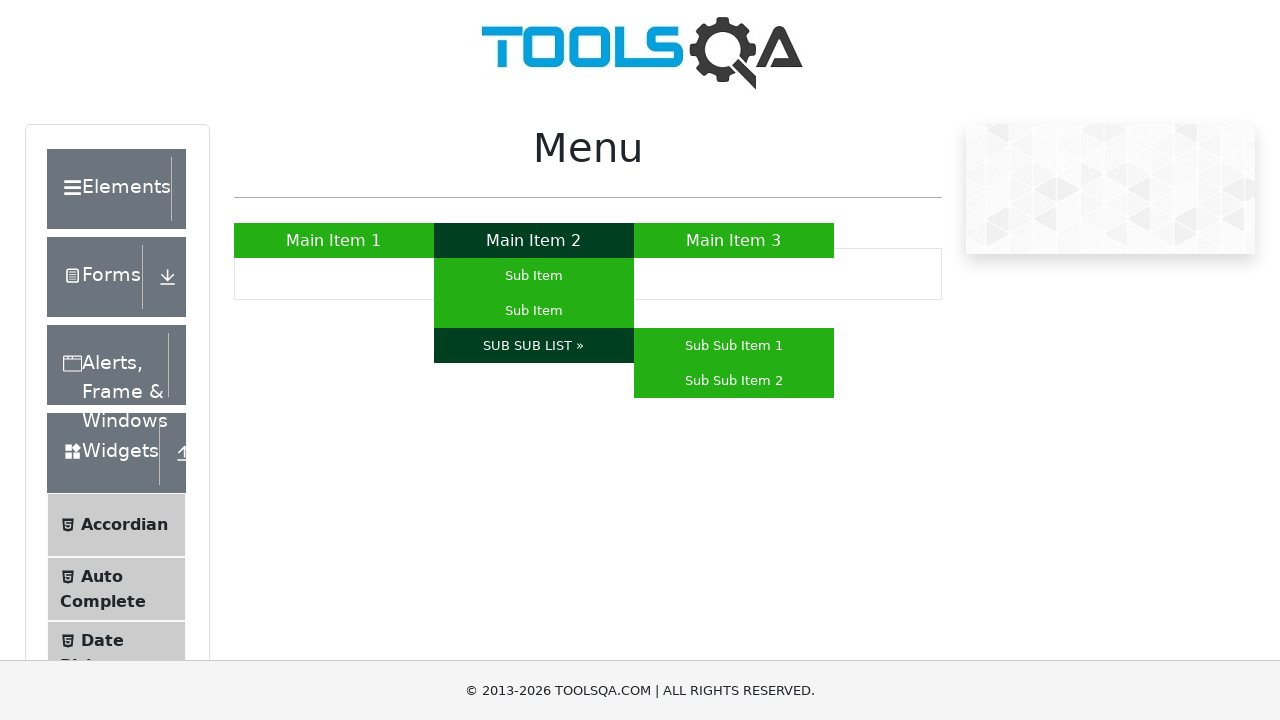

Clicked on Sub Sub Item 2 at (734, 380) on #nav >> > li >> nth=1 >> > ul > li >> nth=2 >> > ul > li >> nth=1
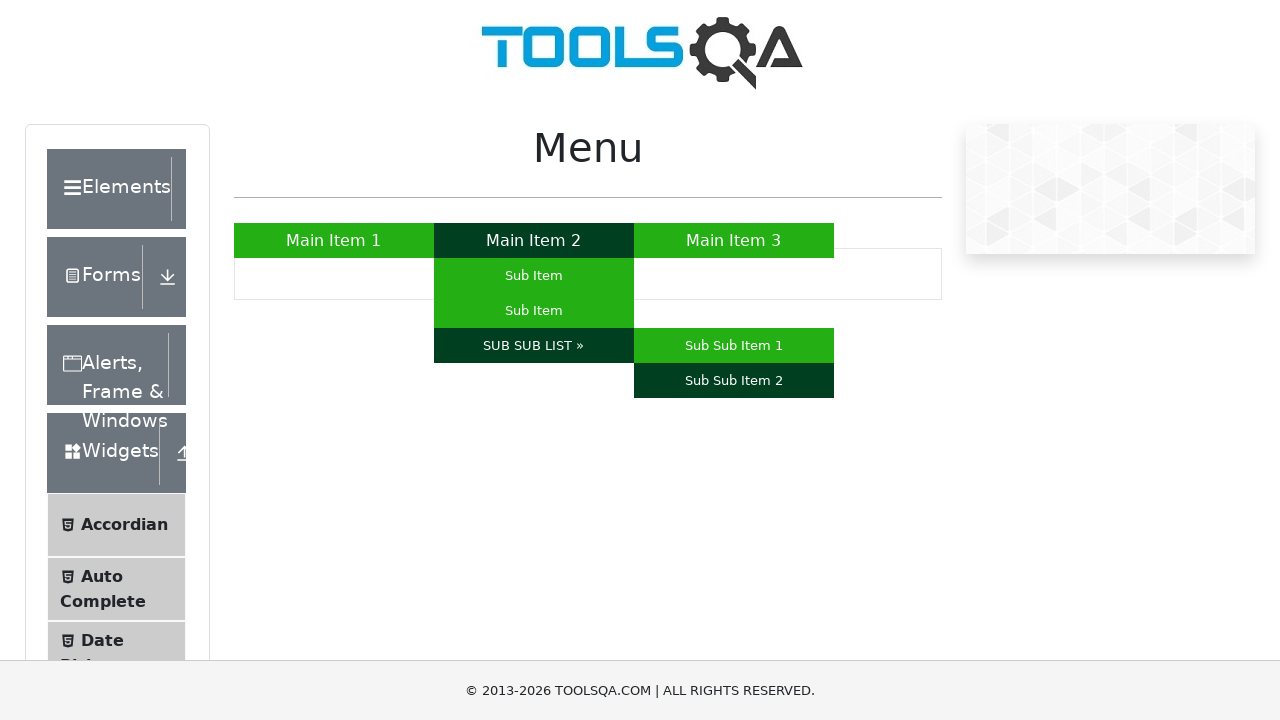

Waited 500ms to observe the result of clicking Sub Sub Item 2
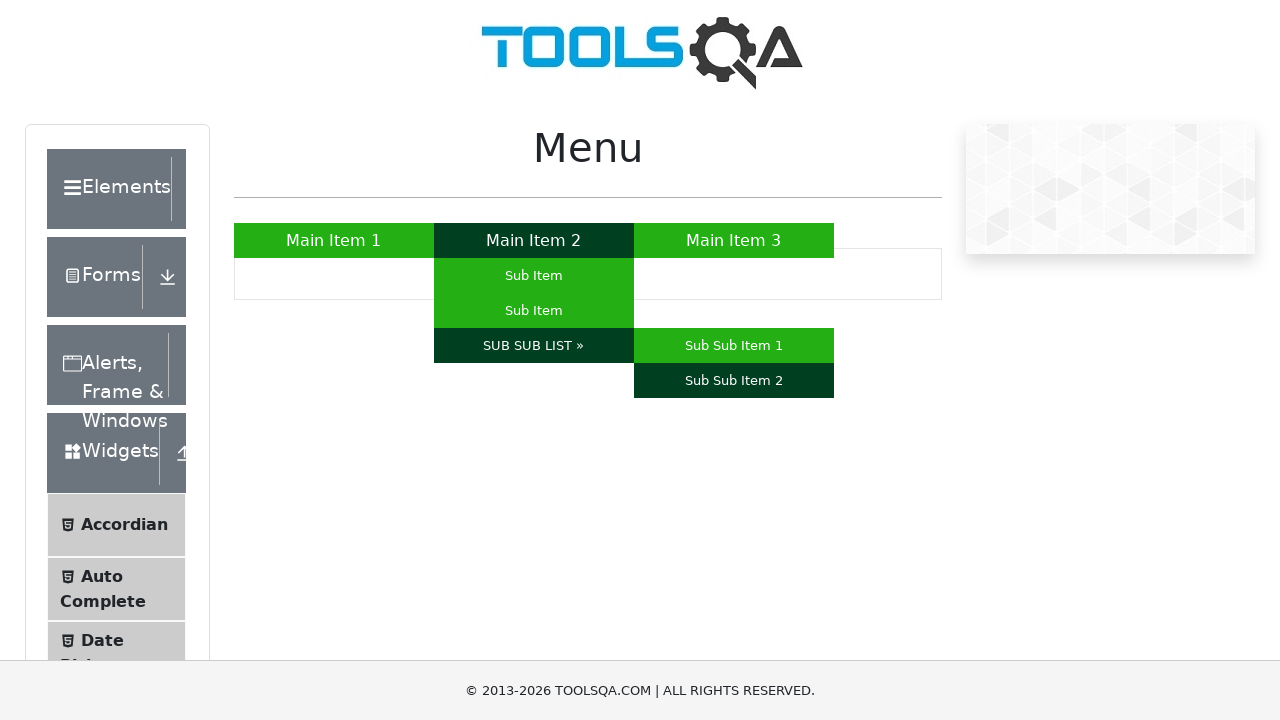

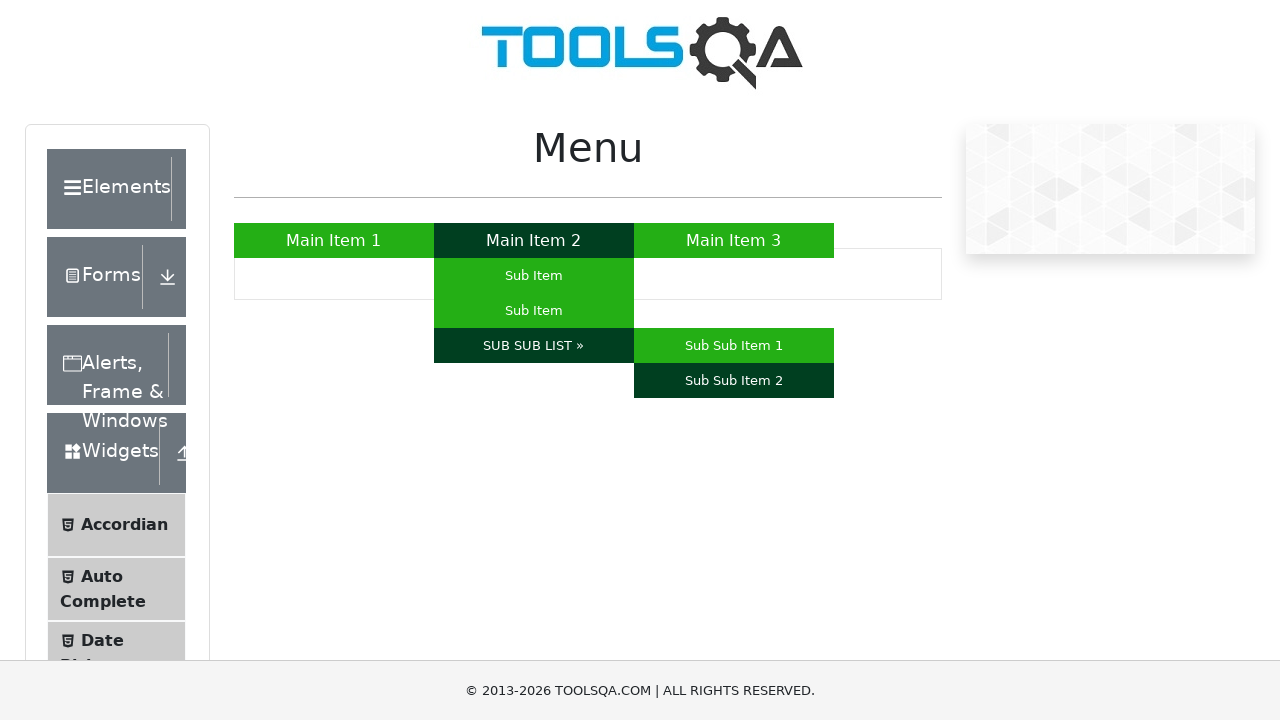